Tests file download functionality by clicking on a file link to initiate a download.

Starting URL: https://the-internet.herokuapp.com/download

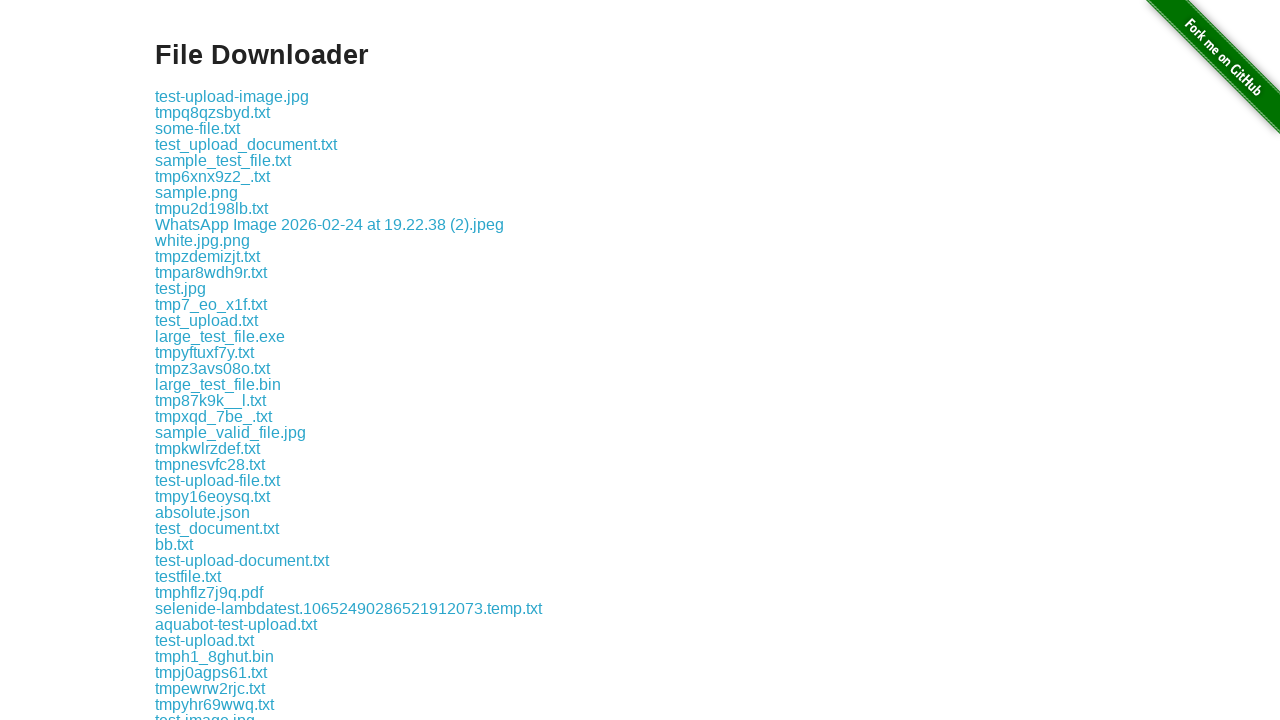

Waited for file link 'some-file.txt' to be visible
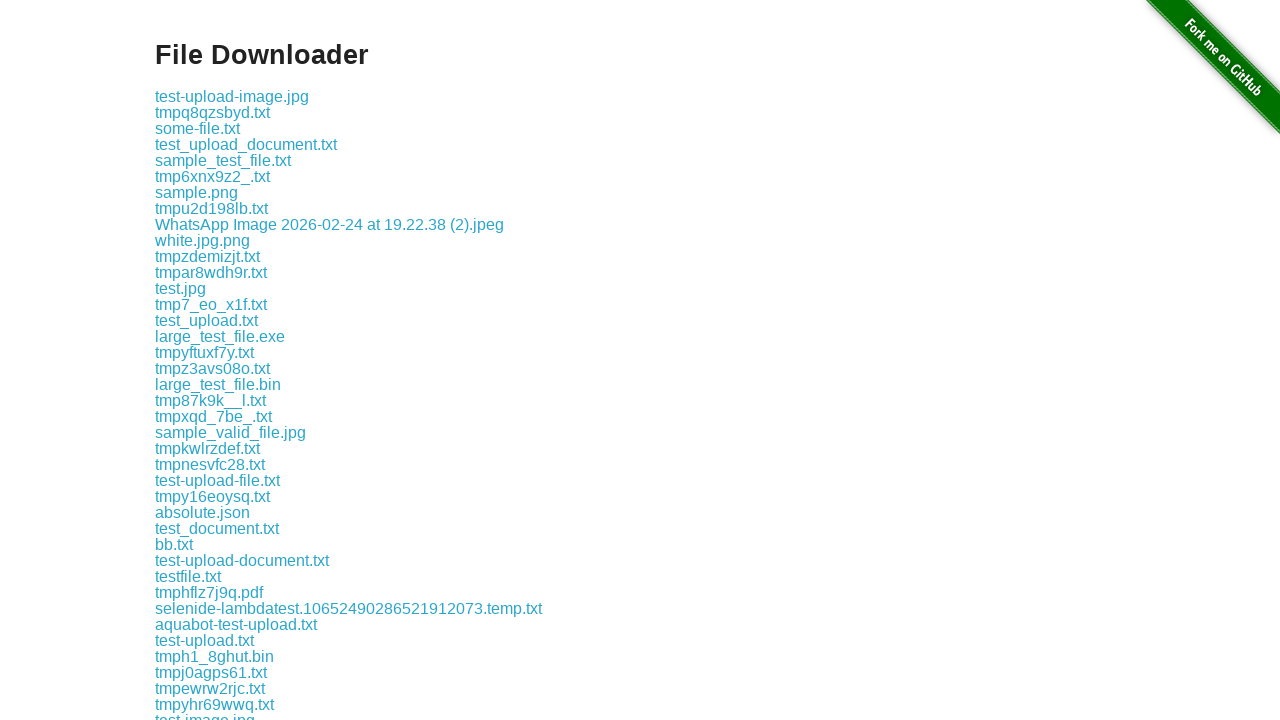

Located the file link 'some-file.txt'
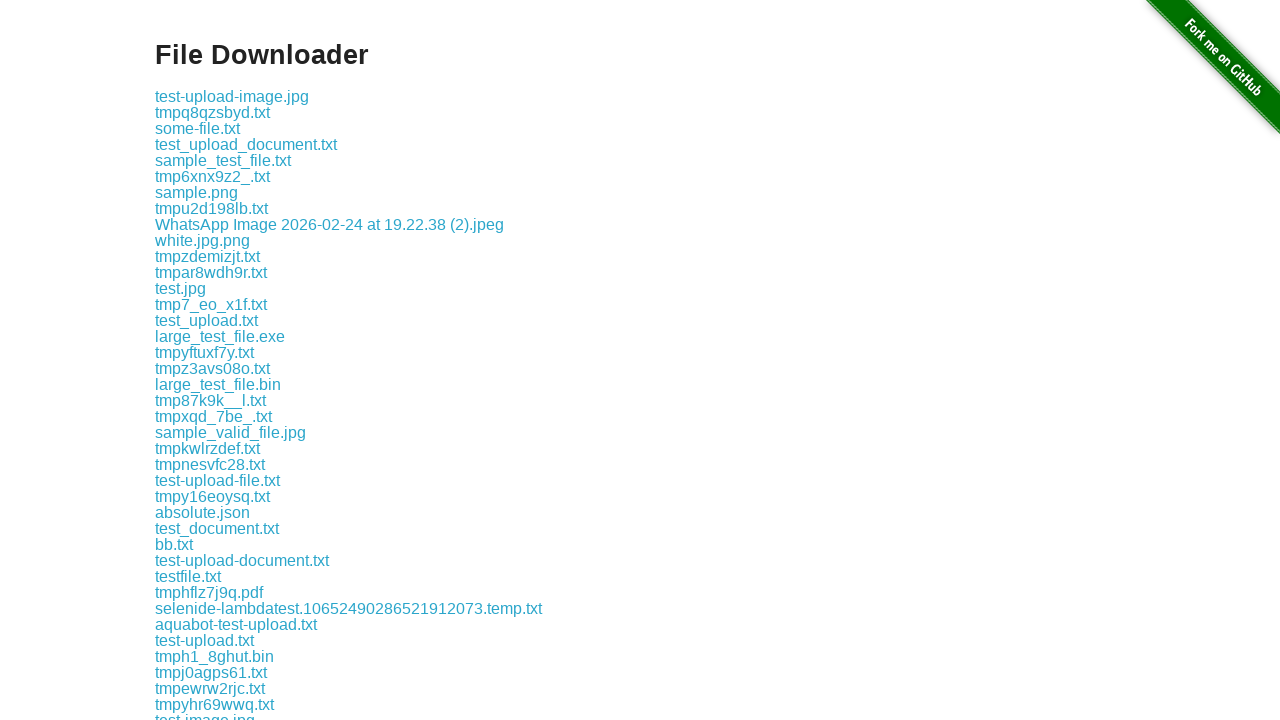

Scrolled file link into view
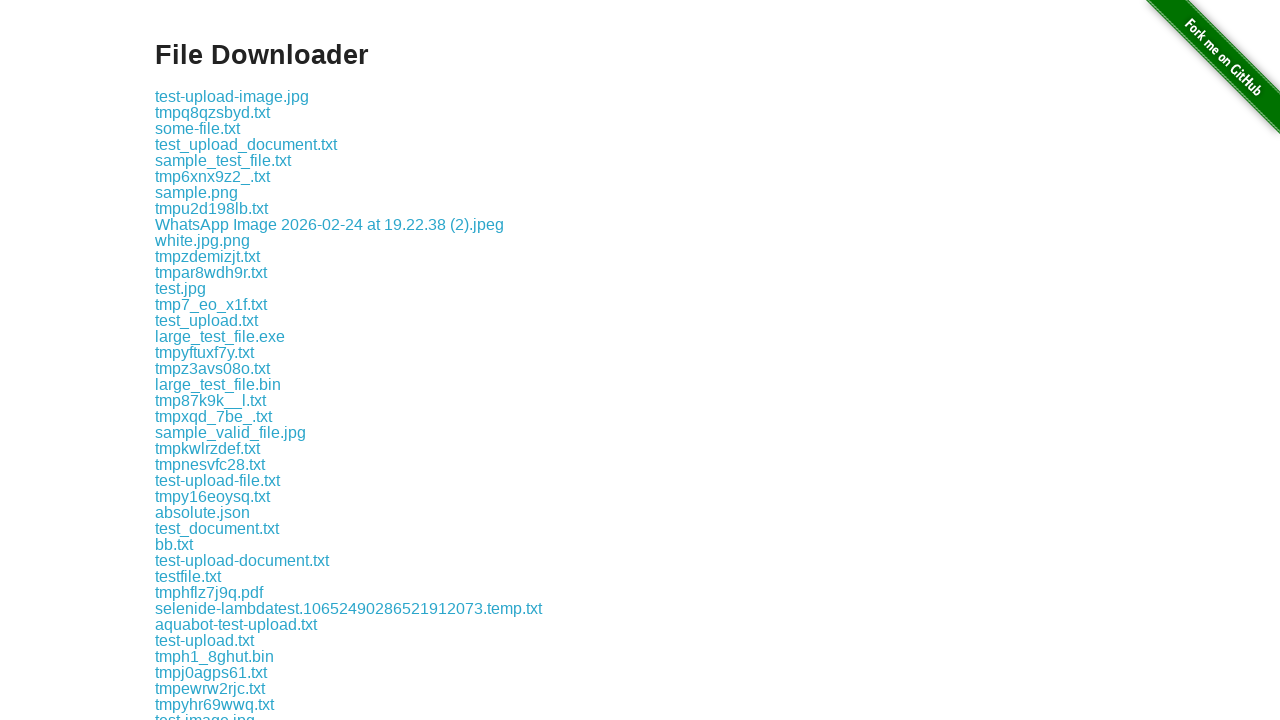

Clicked the file link to initiate download at (198, 128) on a:has-text('some-file.txt')
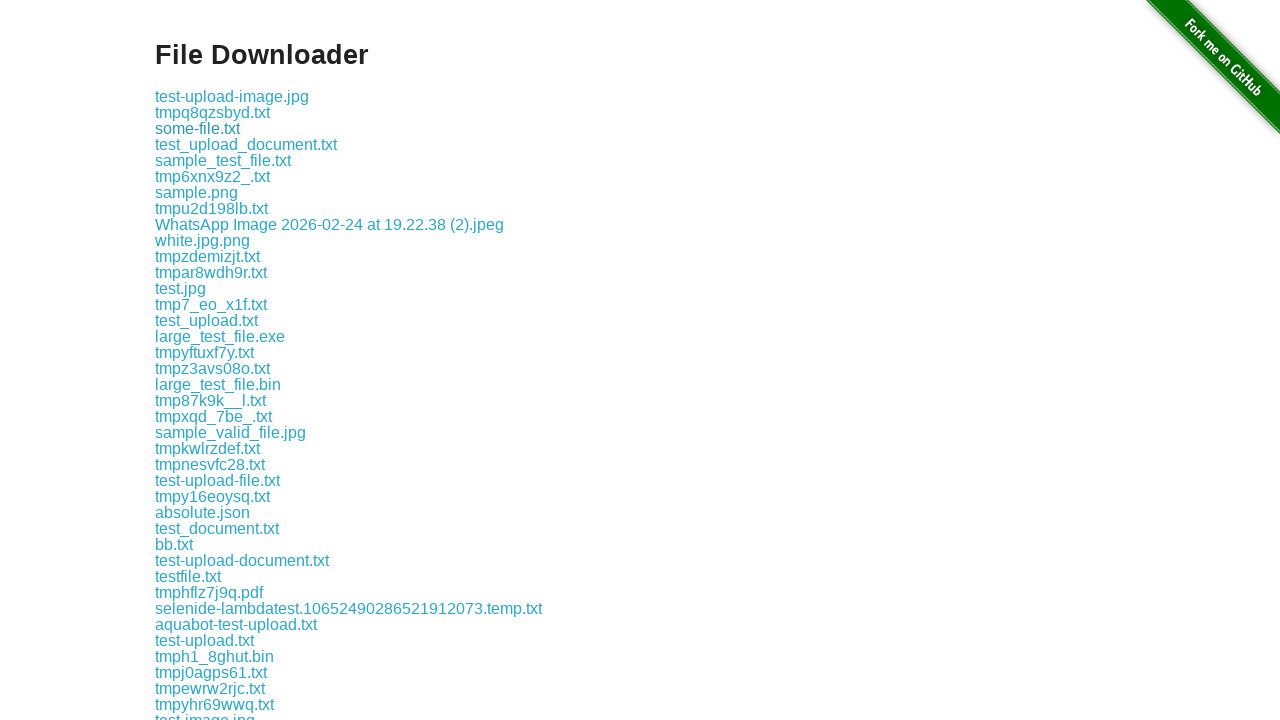

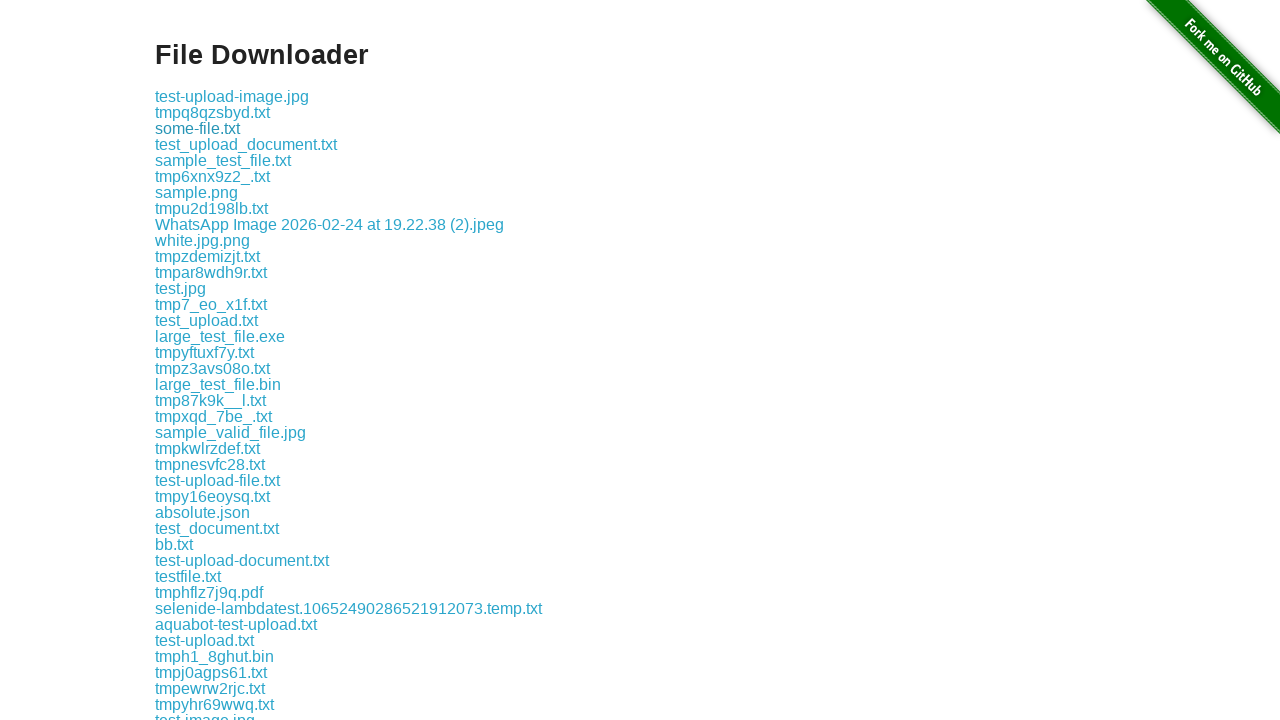